Navigates to the ThinkJubilee website and verifies the page loads successfully by checking for the page title.

Starting URL: https://thinkjubilee.com/

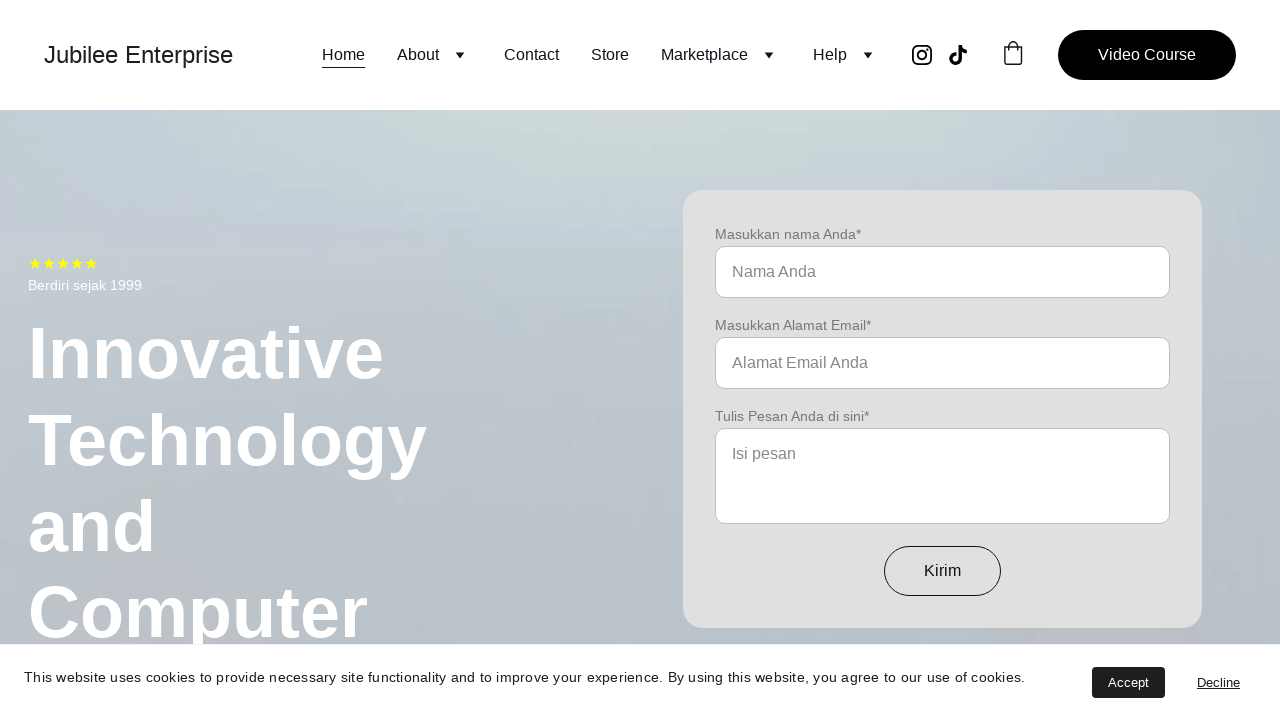

Waited for page to reach domcontentloaded state
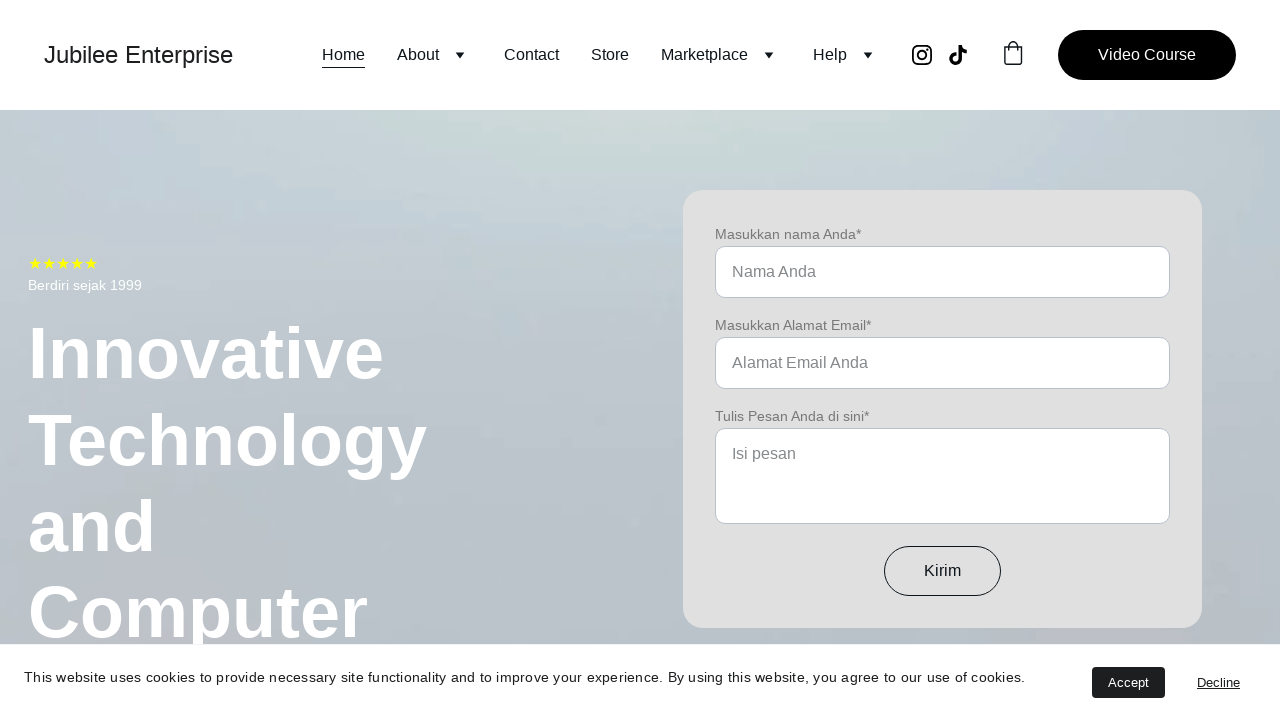

Verified page title is not empty - ThinkJubilee website loaded successfully
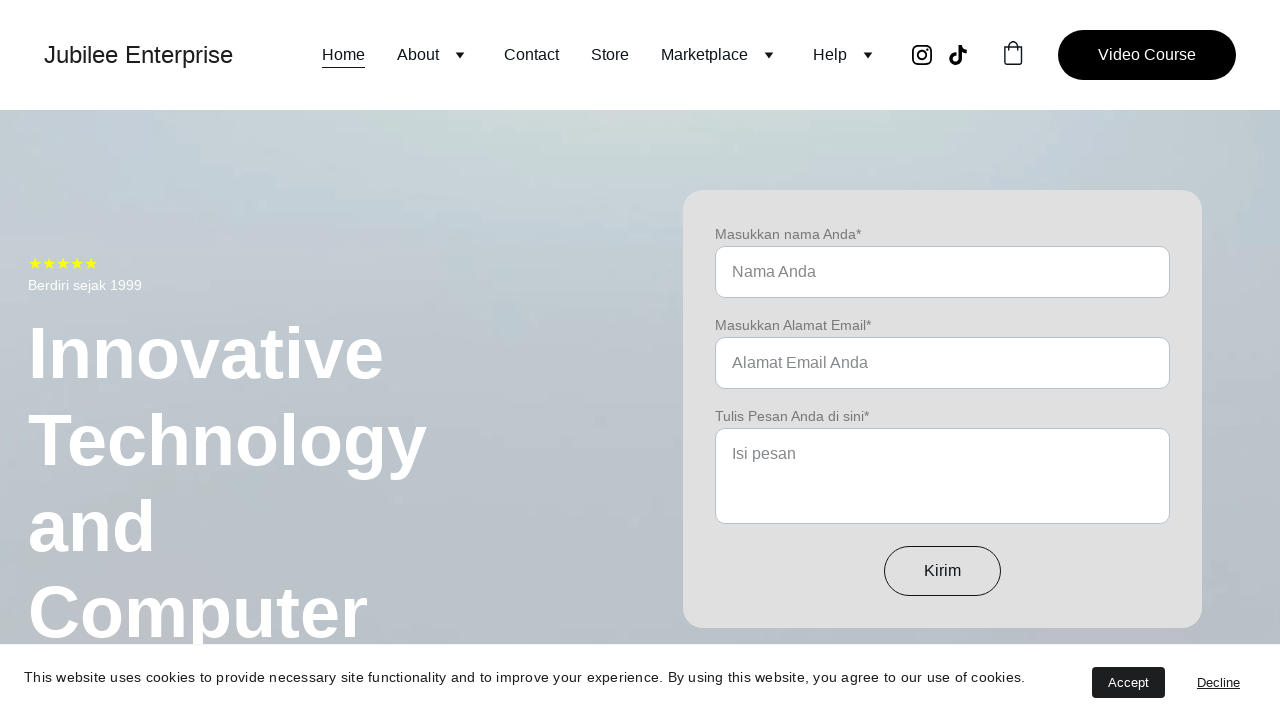

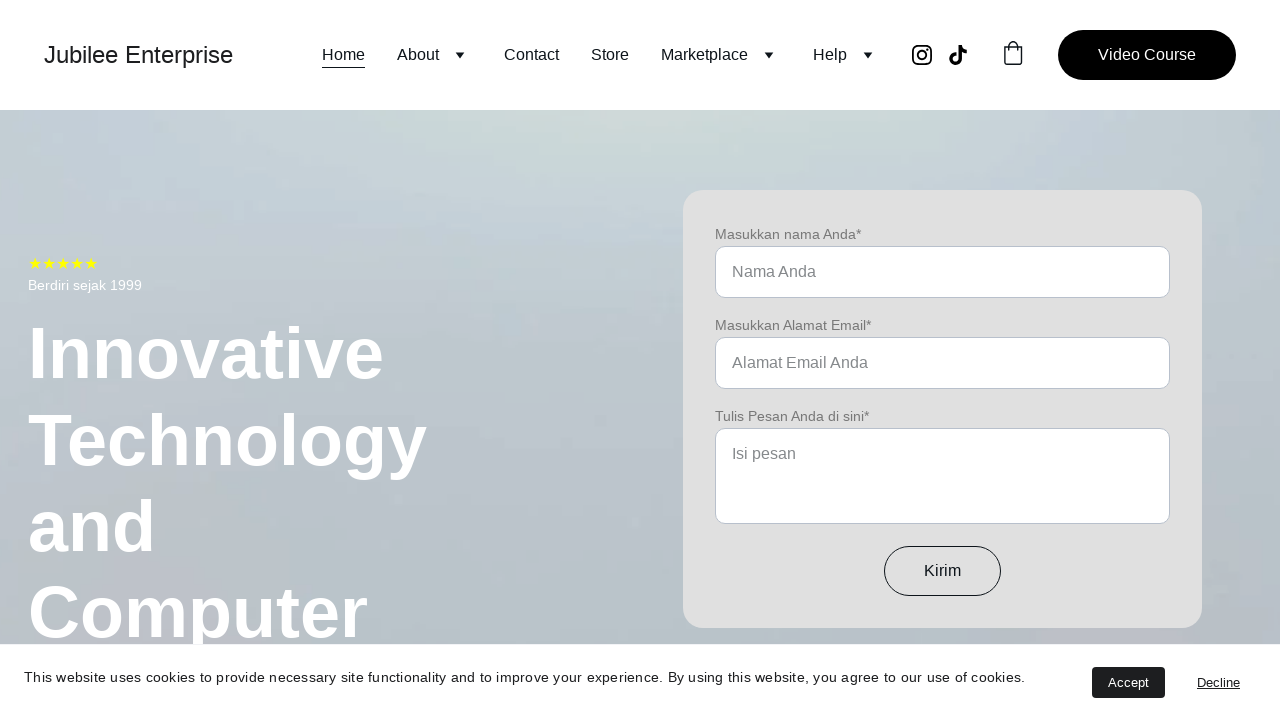